Tests JavaScript prompt alert functionality by clicking to trigger a prompt dialog, entering text into it, and accepting the alert

Starting URL: http://demo.automationtesting.in/Alerts.html

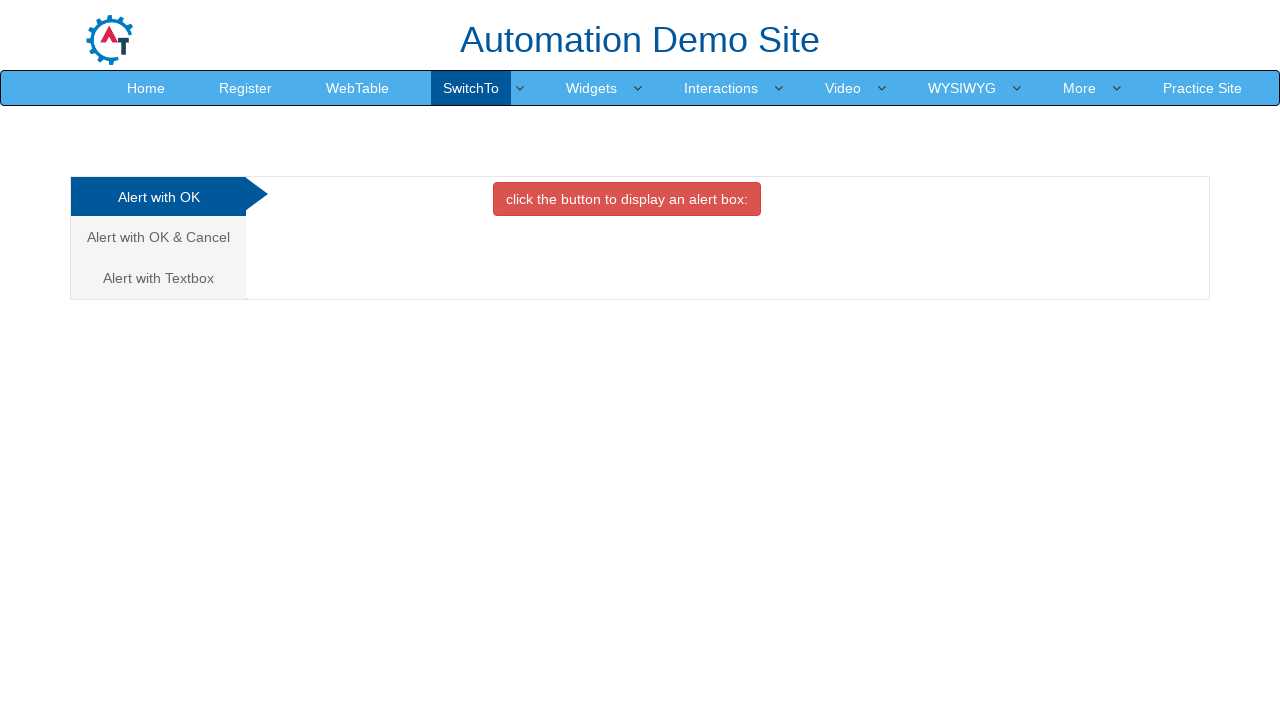

Clicked on 'Alert with Textbox' tab at (158, 278) on xpath=//a[text()='Alert with Textbox ']
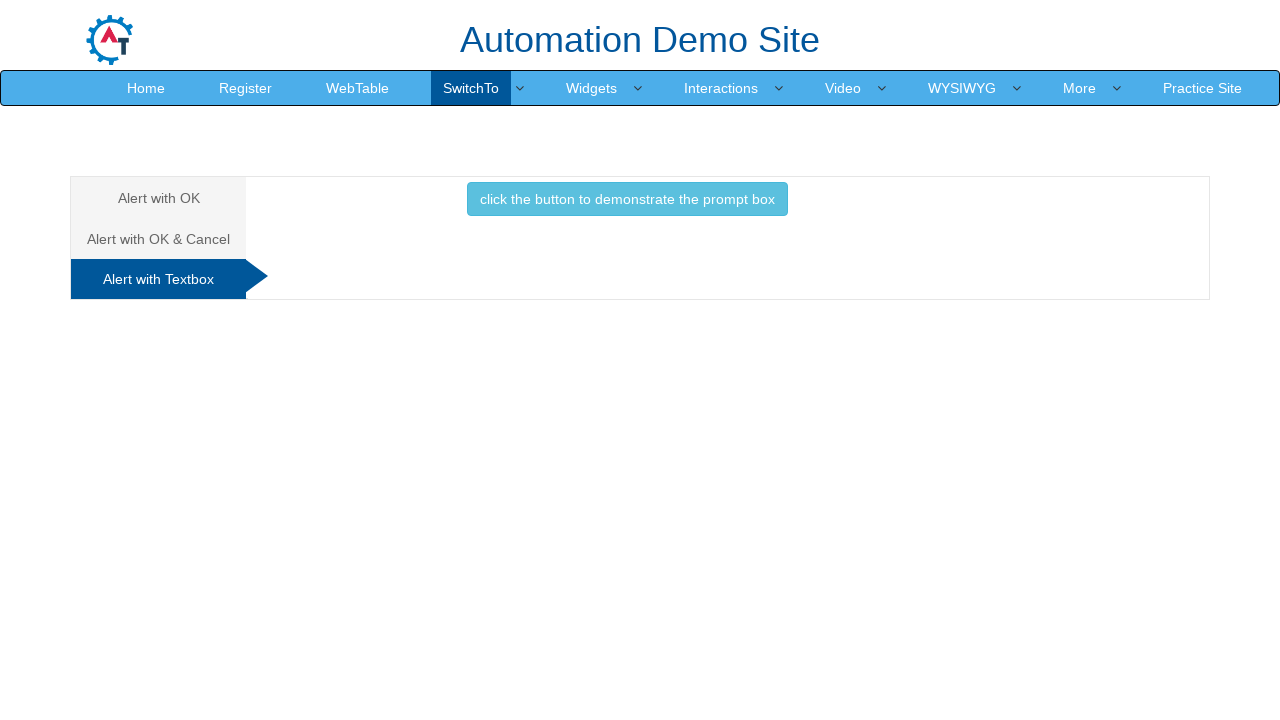

Clicked button to trigger prompt alert at (627, 199) on button.btn.btn-info
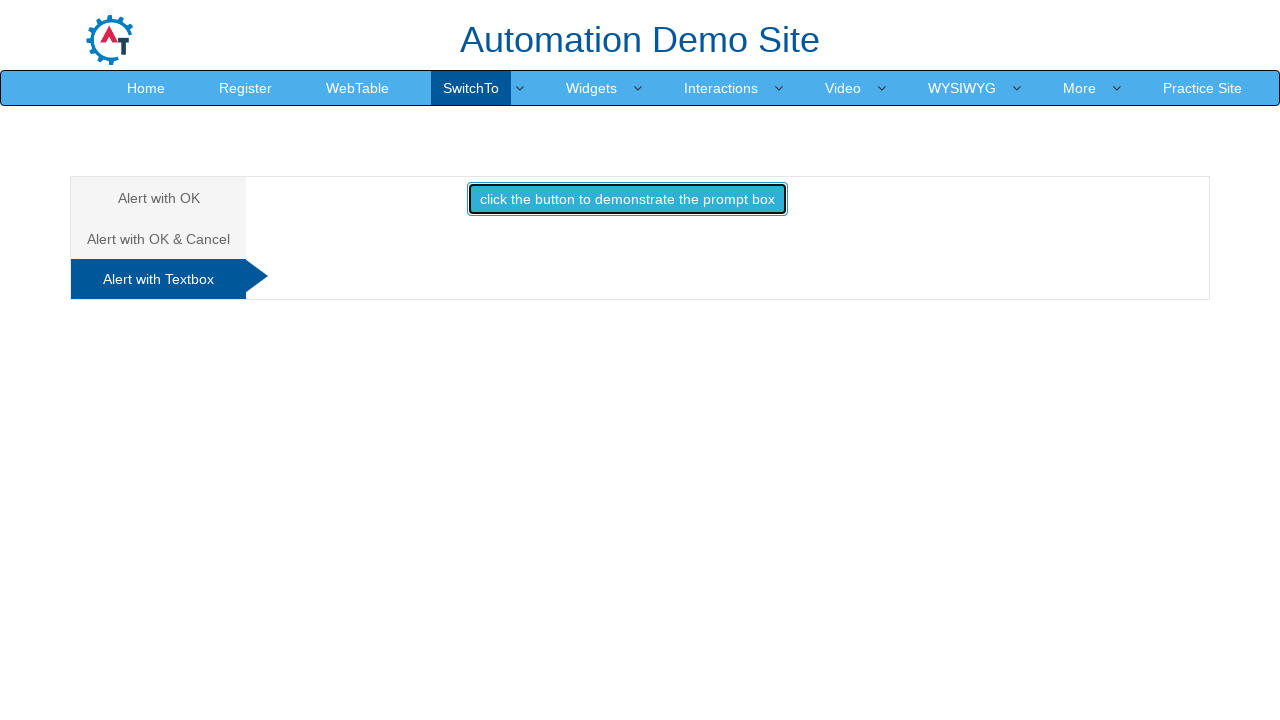

Set up dialog handler to accept prompt with text 'hi'
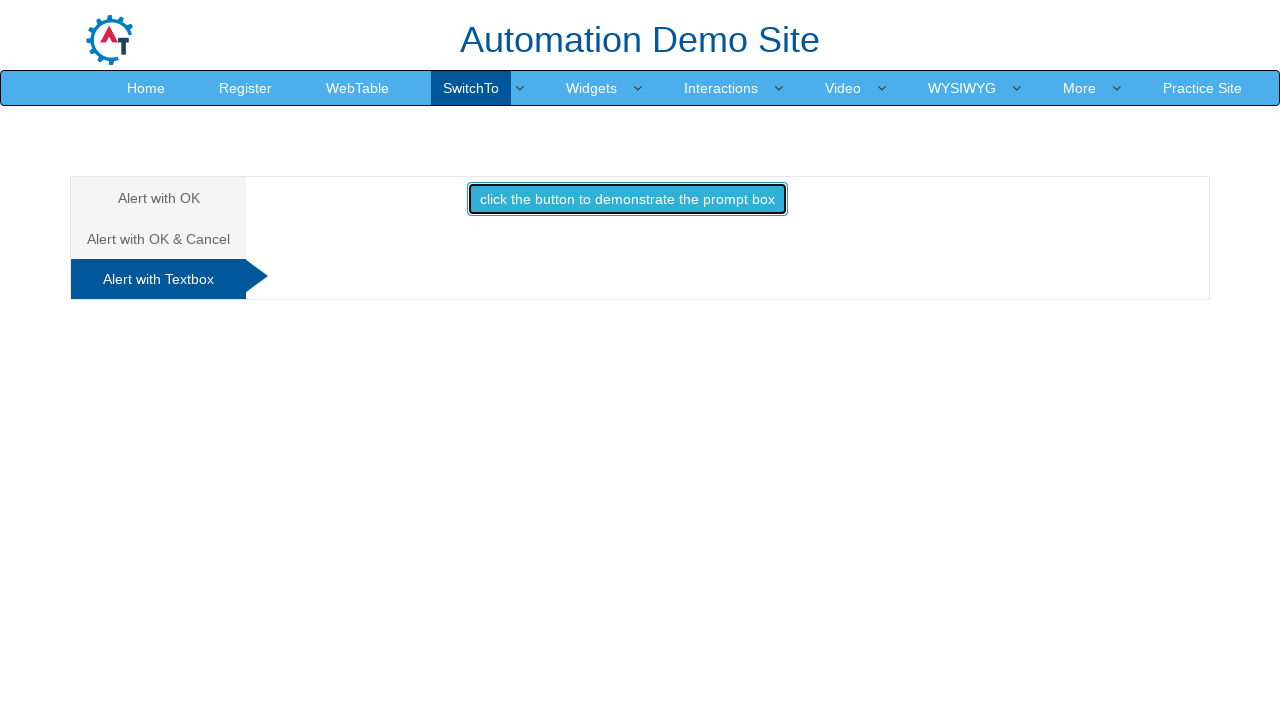

Clicked button again to trigger prompt dialog at (627, 199) on button.btn.btn-info
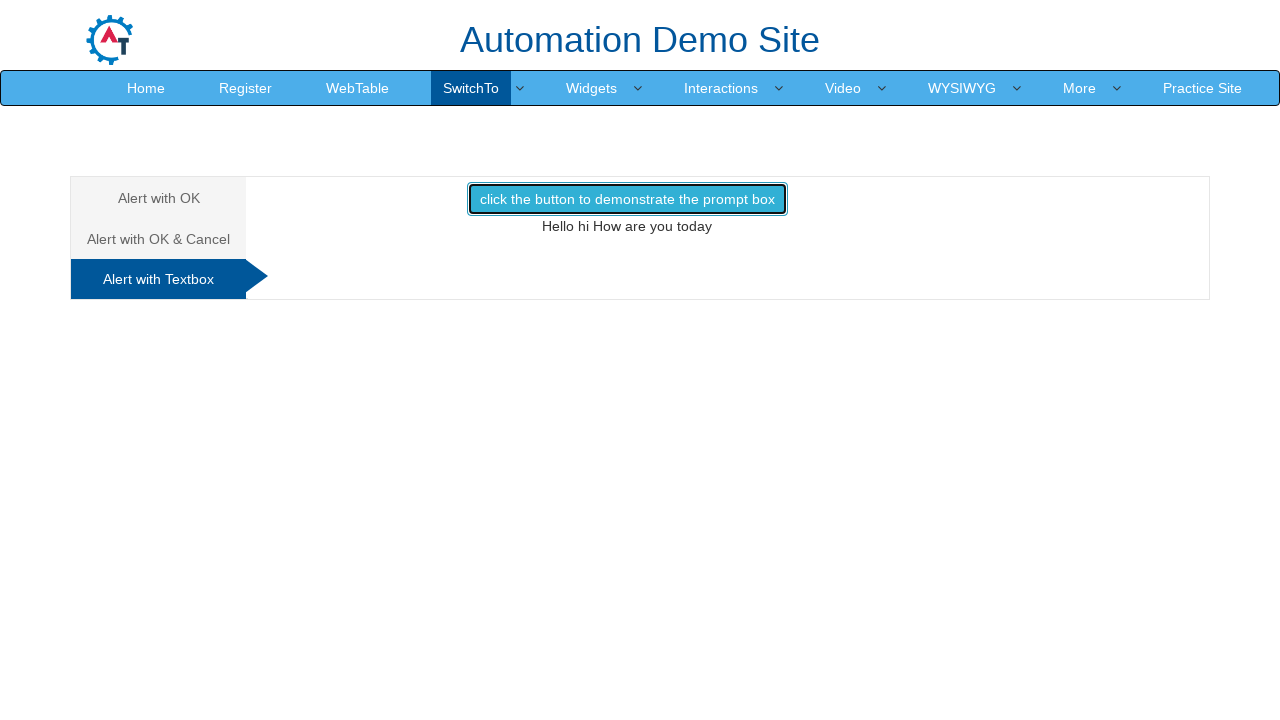

Waited 500ms for dialog to be processed
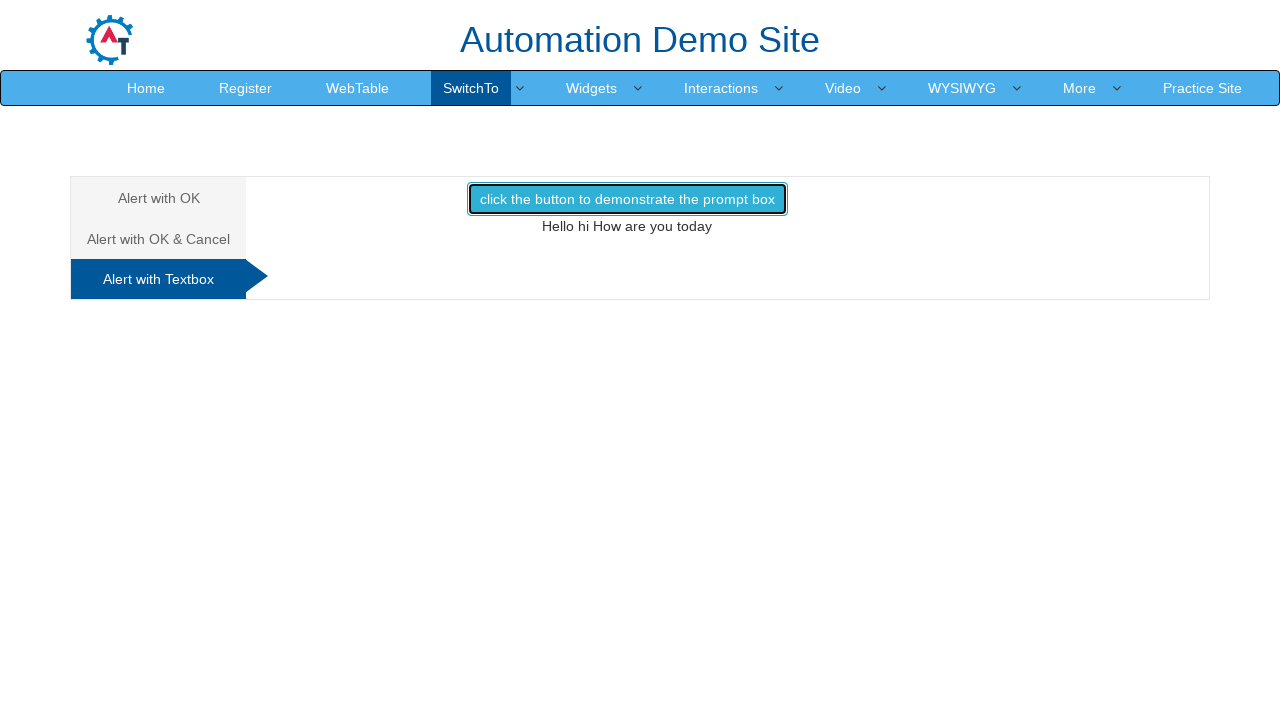

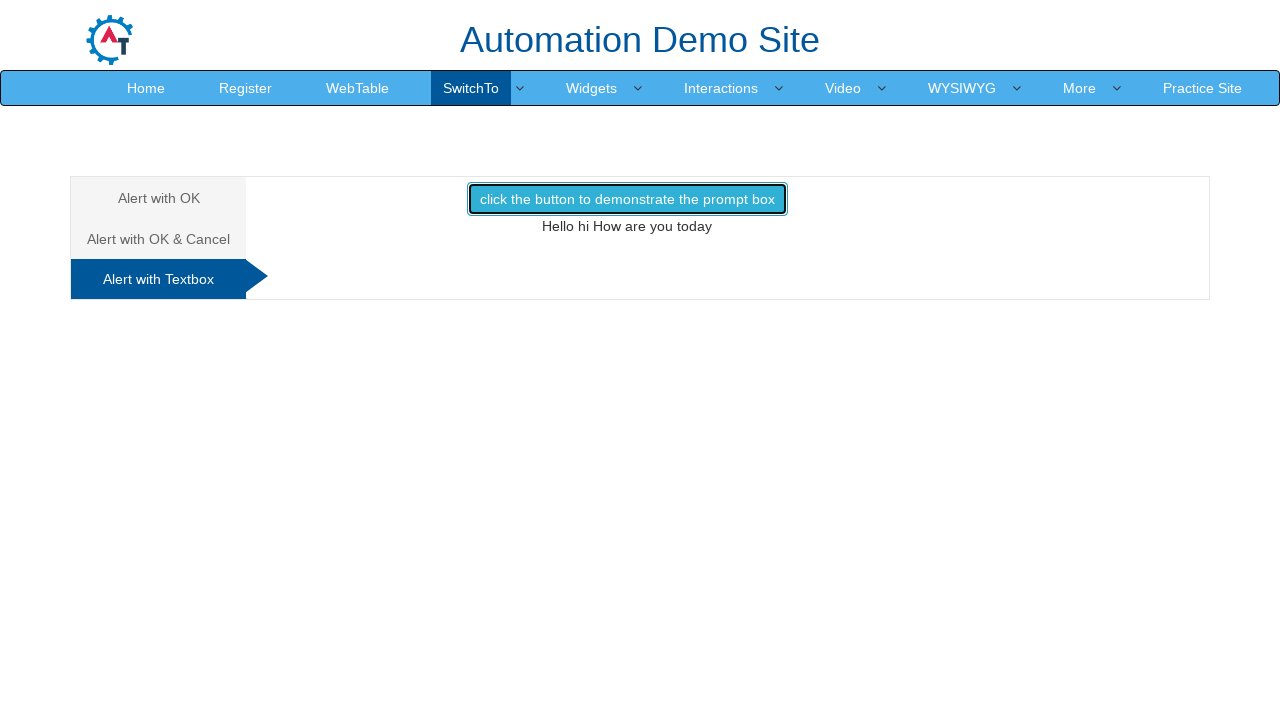